Tests clicking on a link that opens a new browser window/tab on The Internet demo site

Starting URL: https://the-internet.herokuapp.com/windows

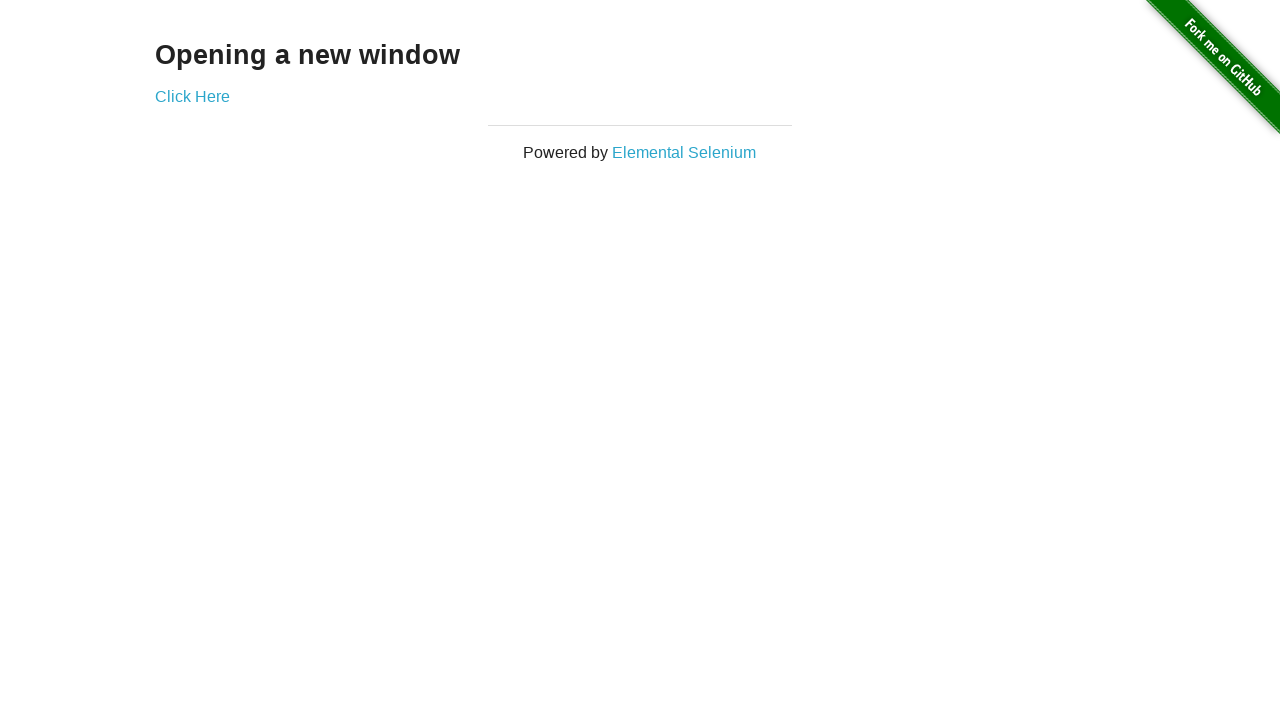

Clicked 'Click Here' link to open new window at (192, 96) on text=Click Here
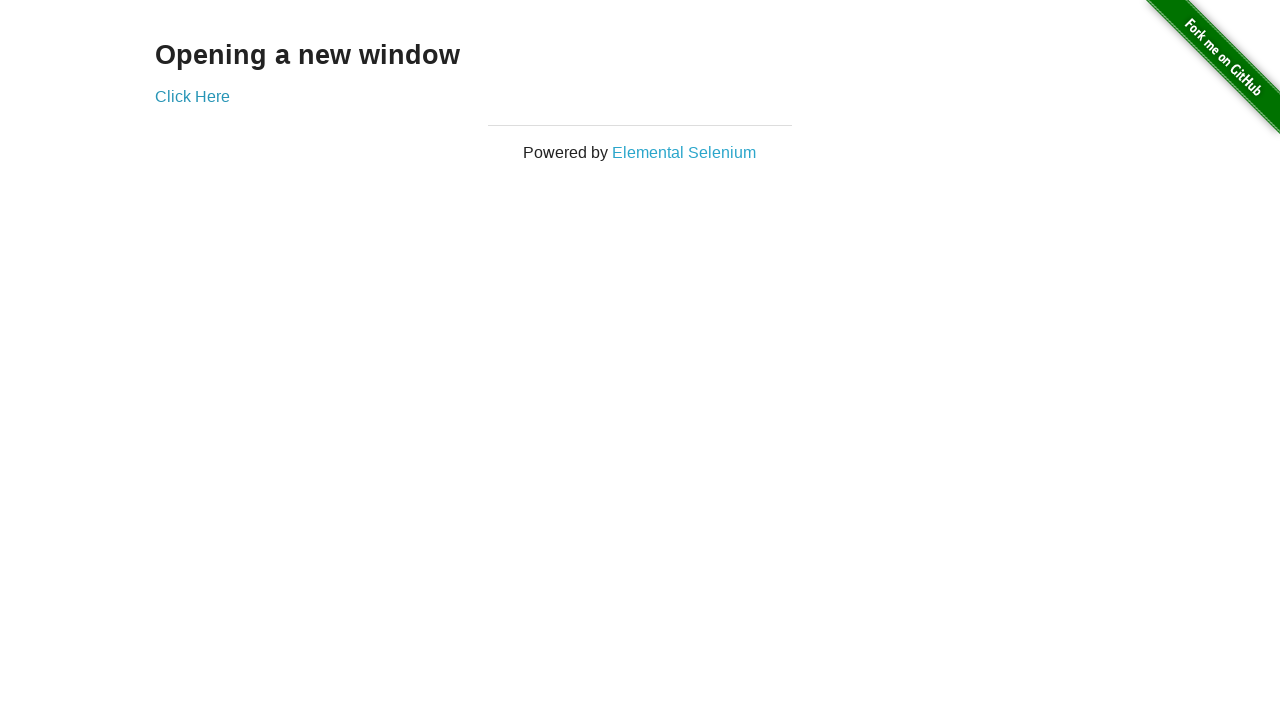

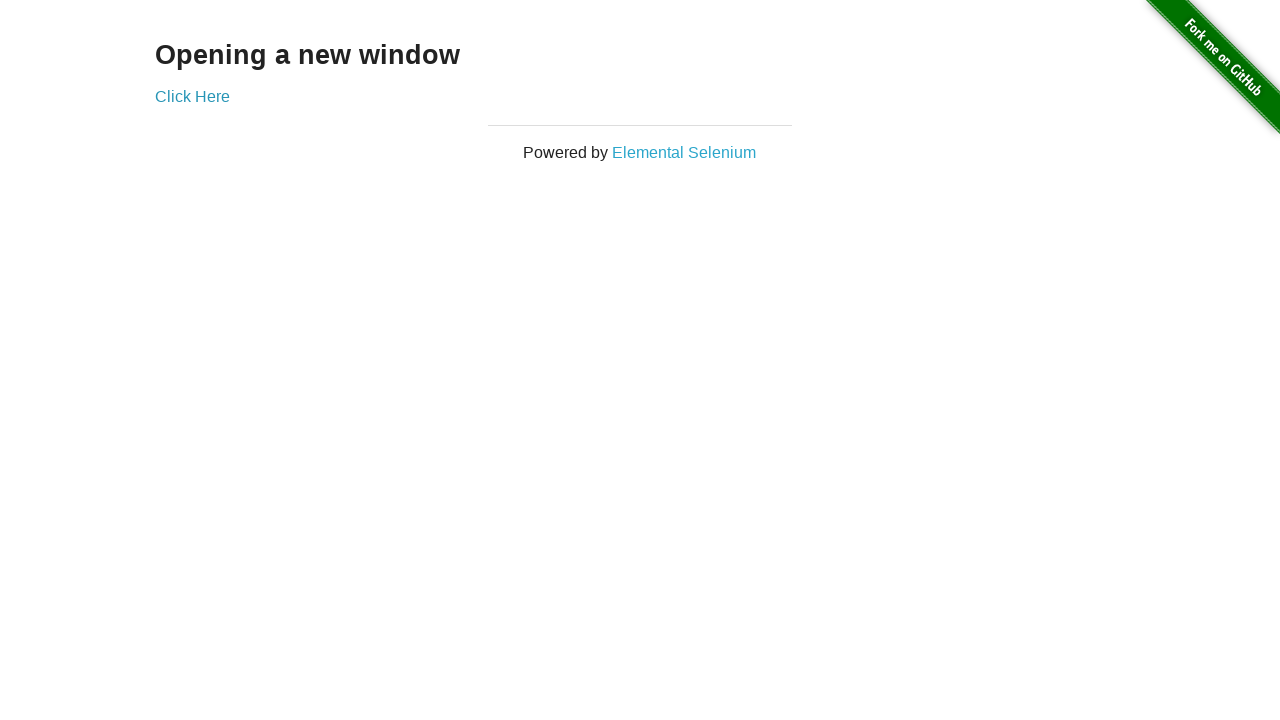